Tests clicking a link using XPATH selector to navigate to Elemental Selenium from the footer

Starting URL: https://the-internet.herokuapp.com/

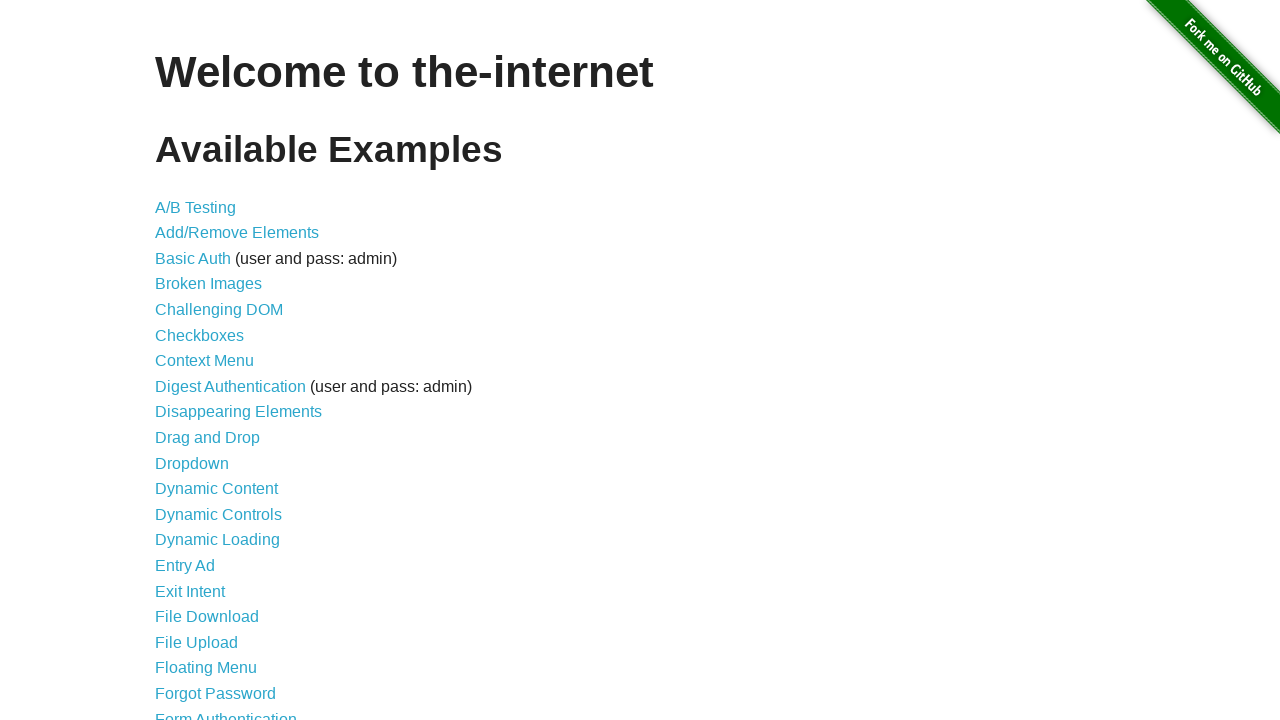

Found Elemental Selenium link in footer using XPATH selector
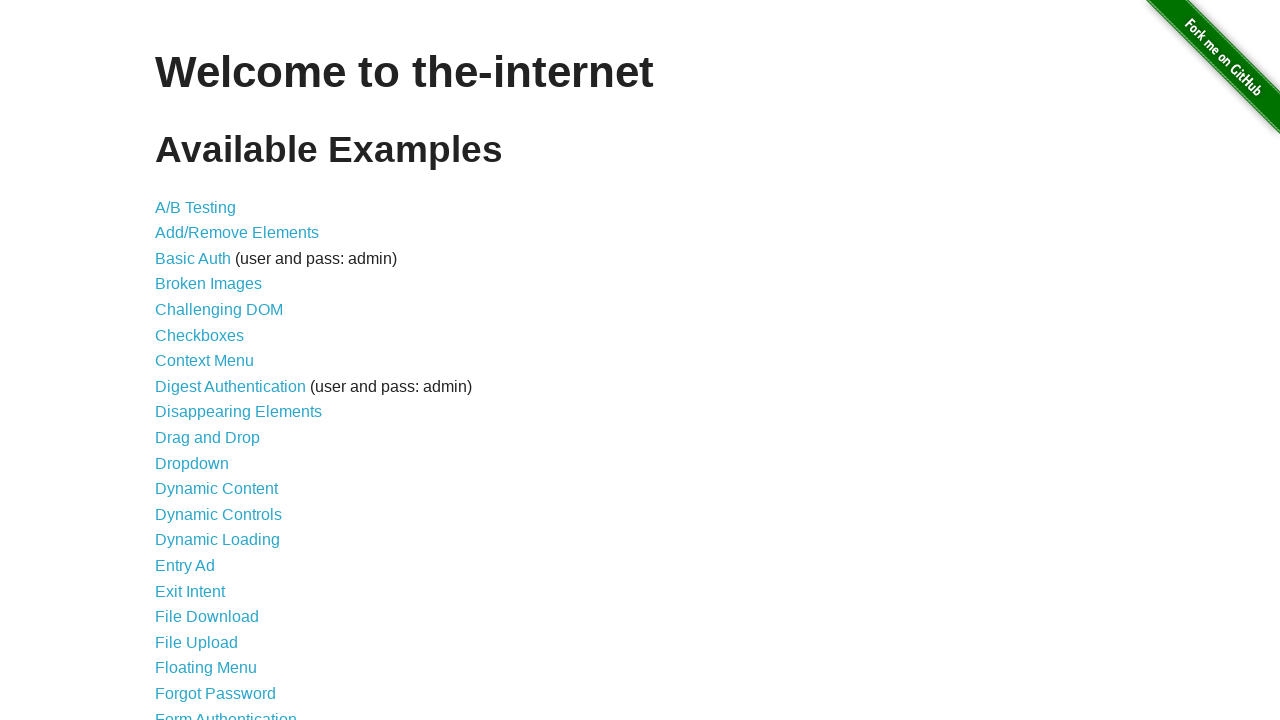

Clicked Elemental Selenium link in footer
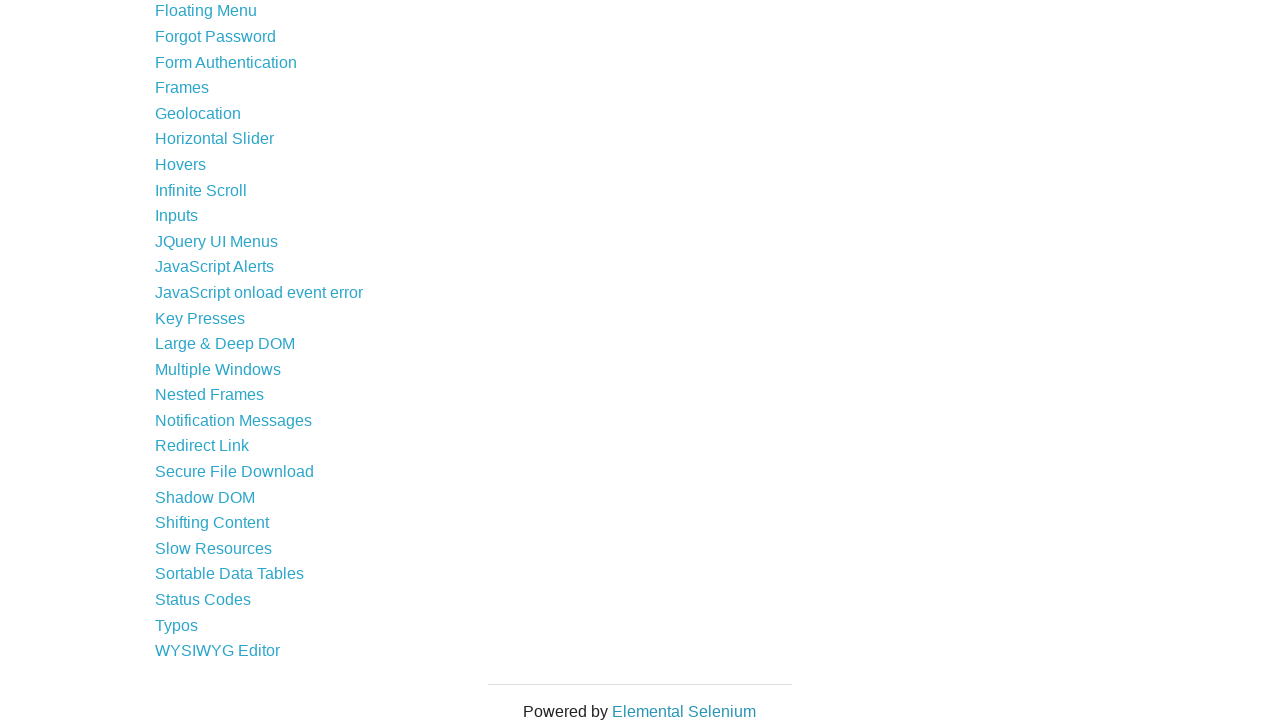

Navigation to Elemental Selenium completed
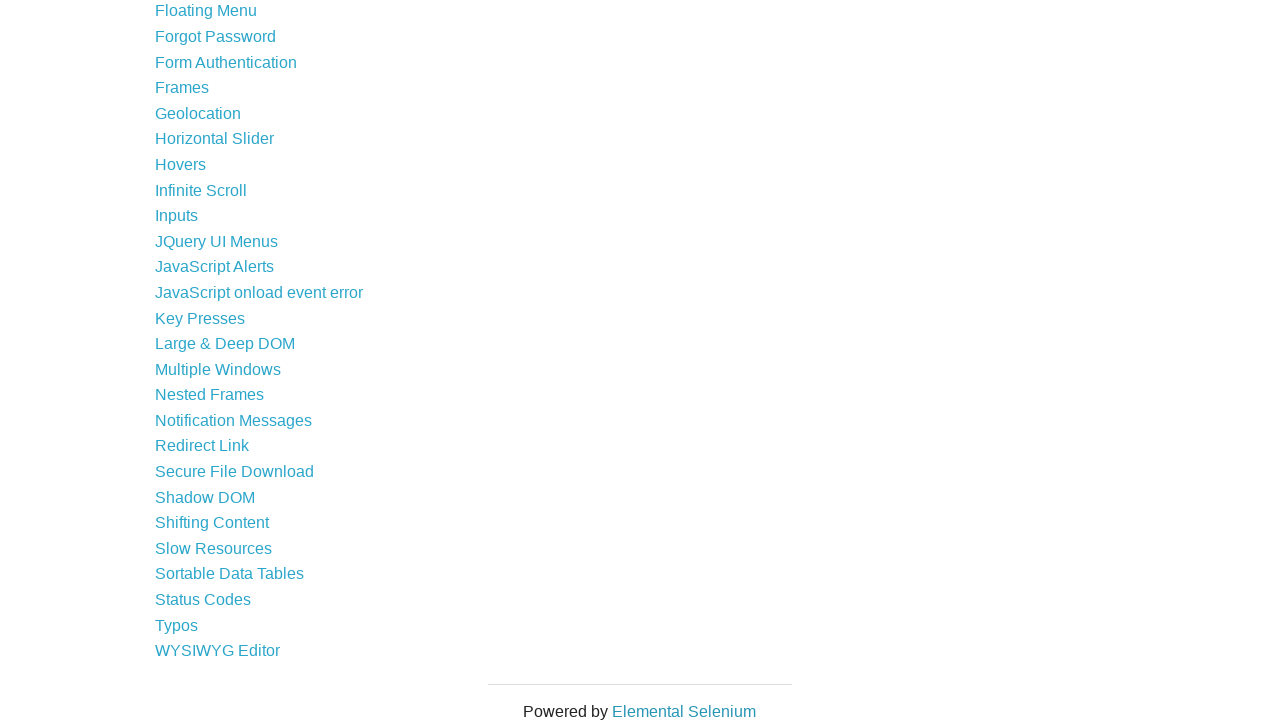

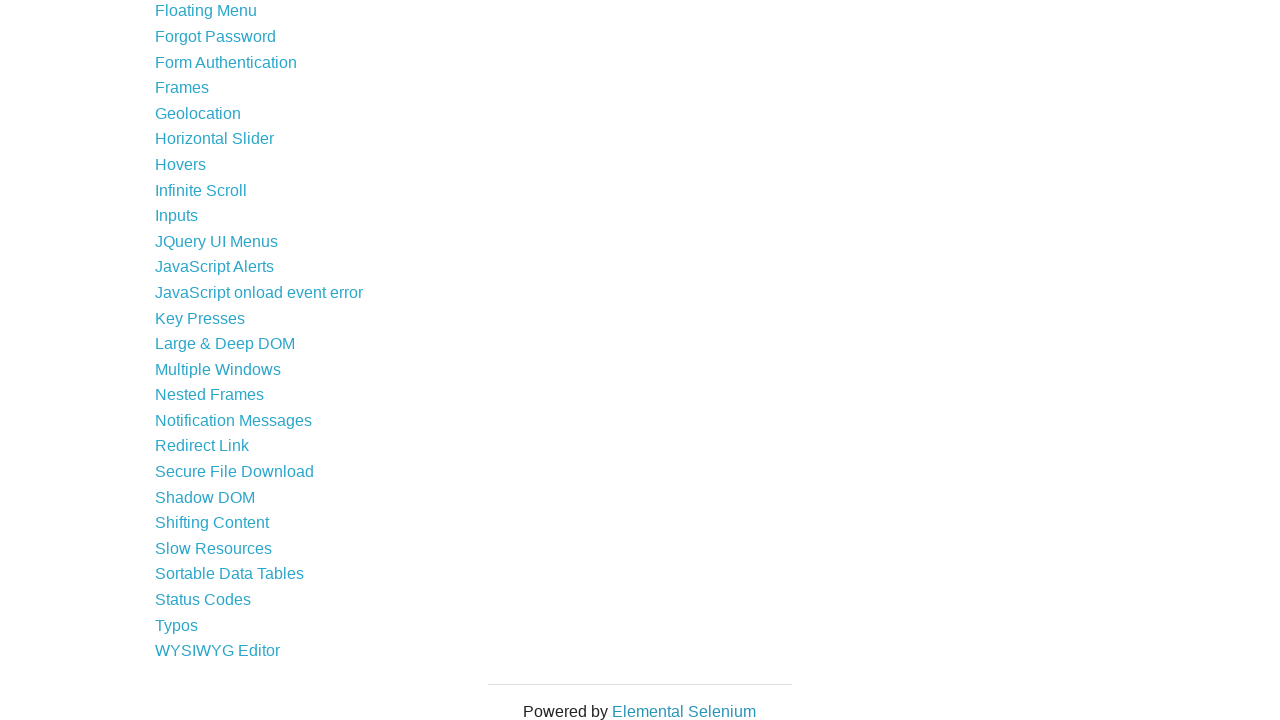